Tests the practice automation page by counting links in different sections and opening footer column links in new tabs to verify they work

Starting URL: https://rahulshettyacademy.com/AutomationPractice/

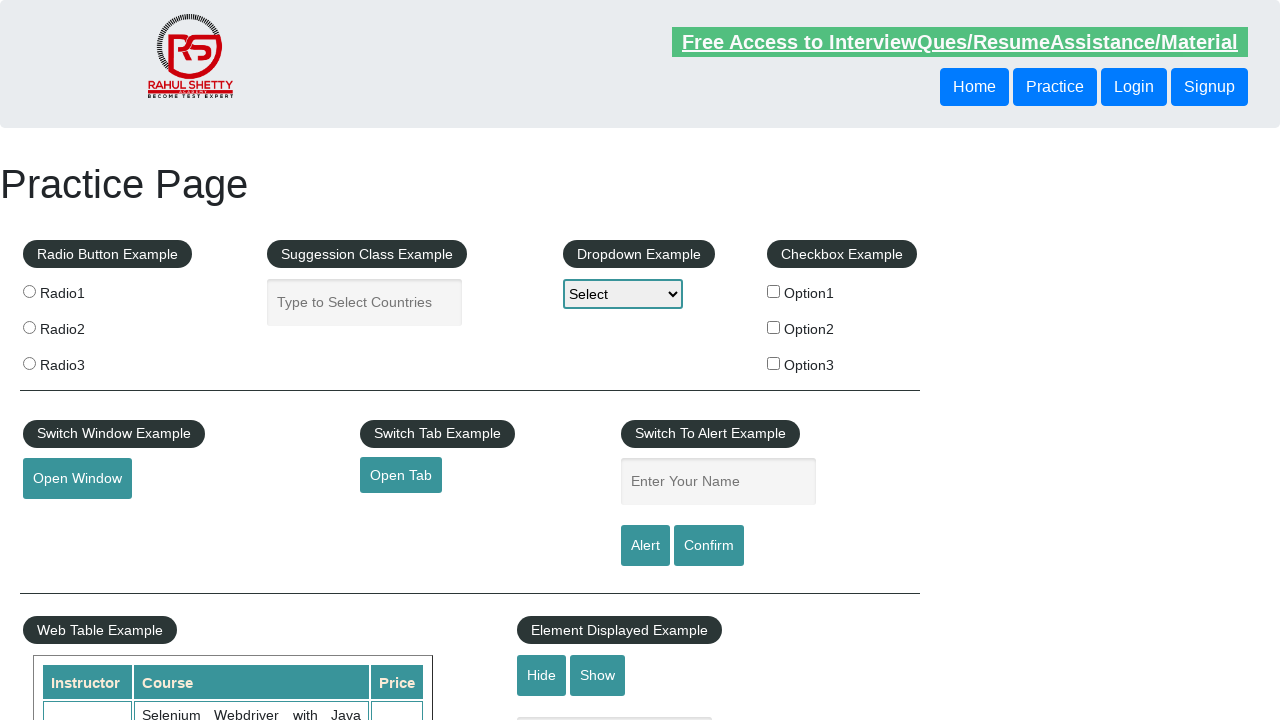

Counted all links on the page
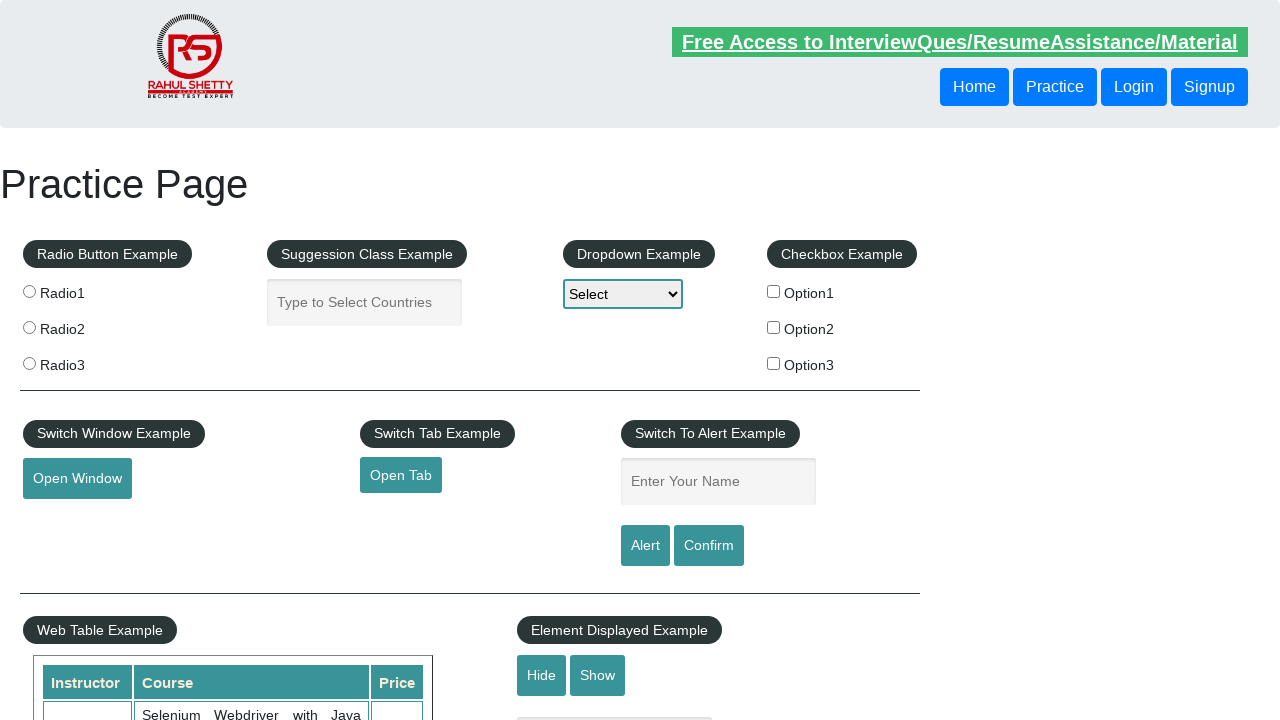

Located footer section with id 'gf-BIG'
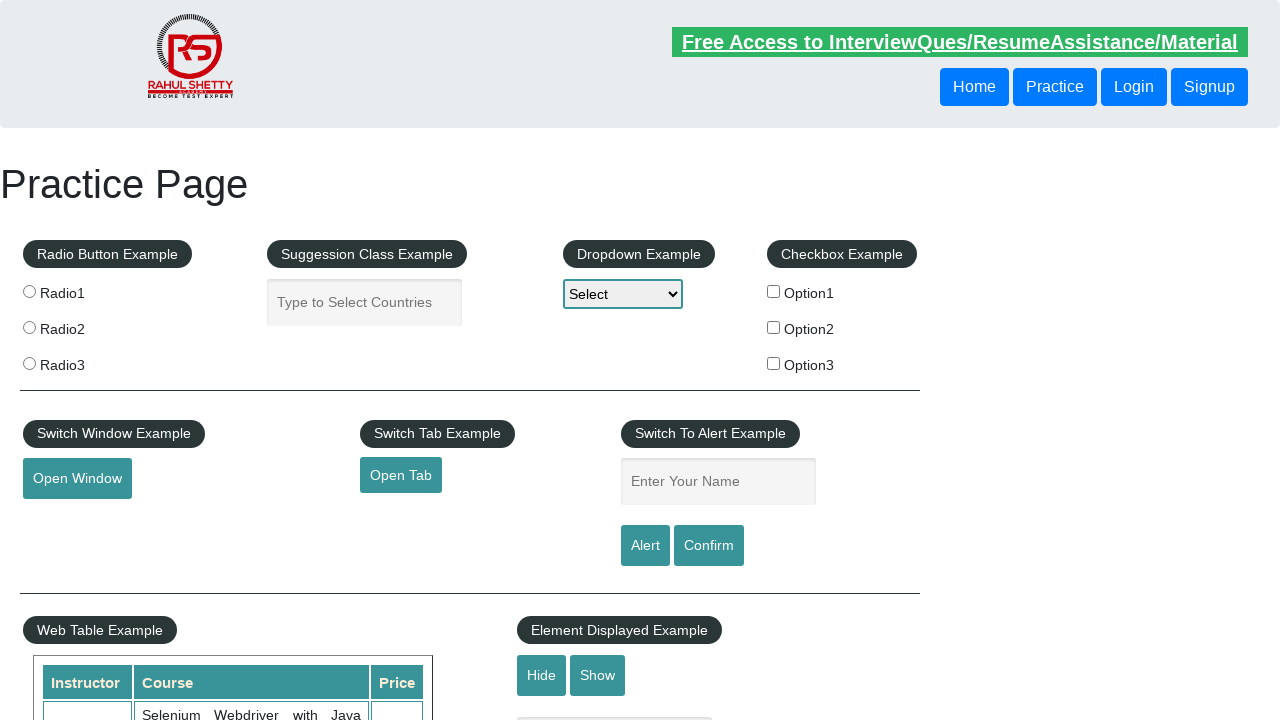

Counted all links in footer section
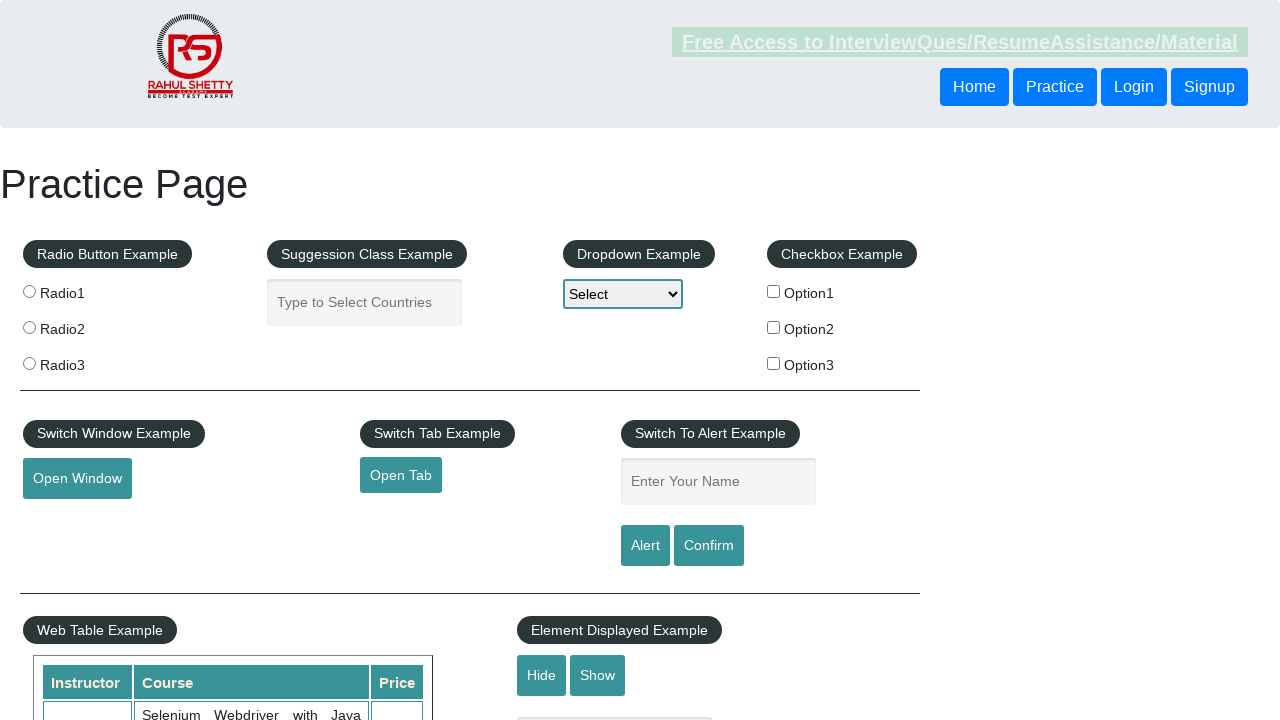

Located first column of footer table
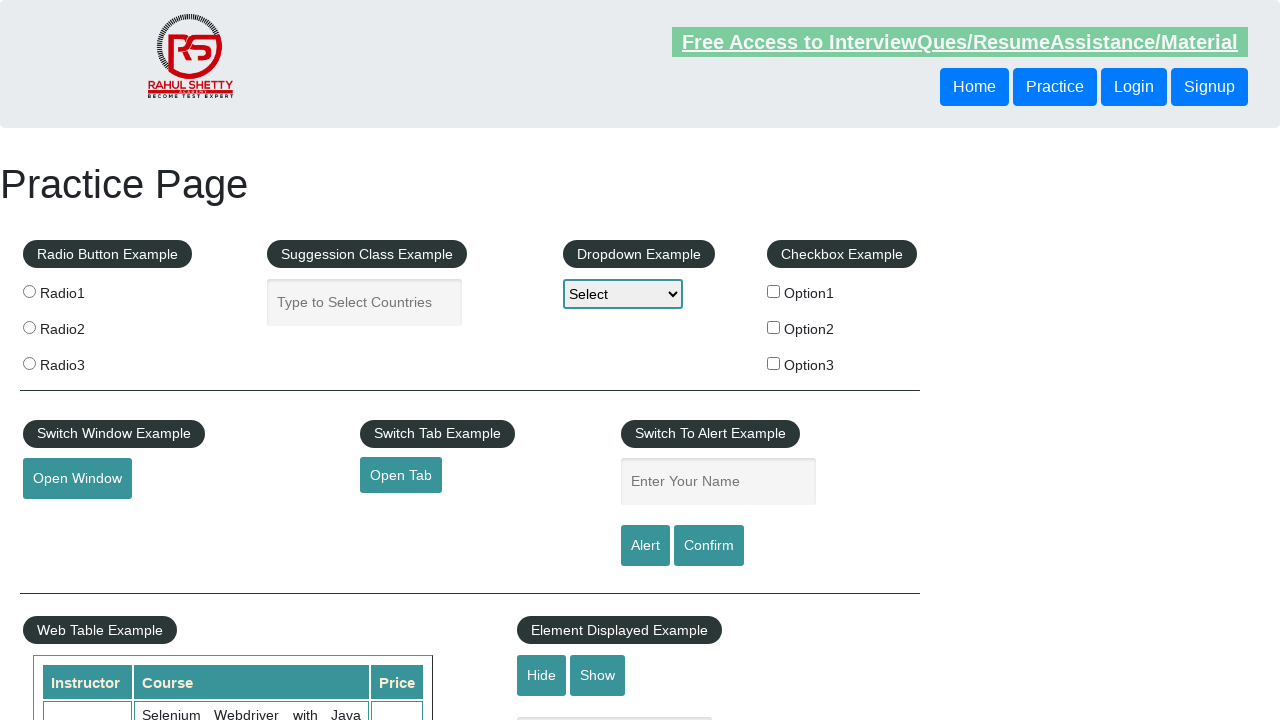

Counted all links in first footer column
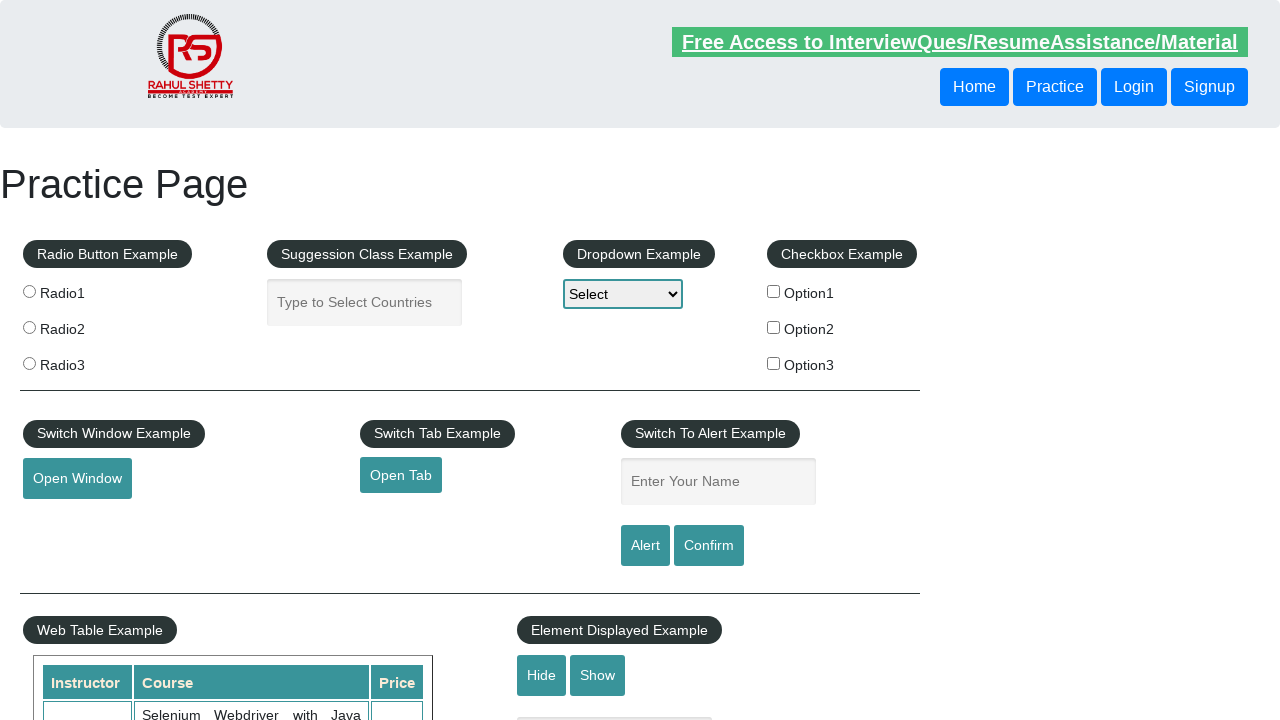

Located link at index 1 in first footer column
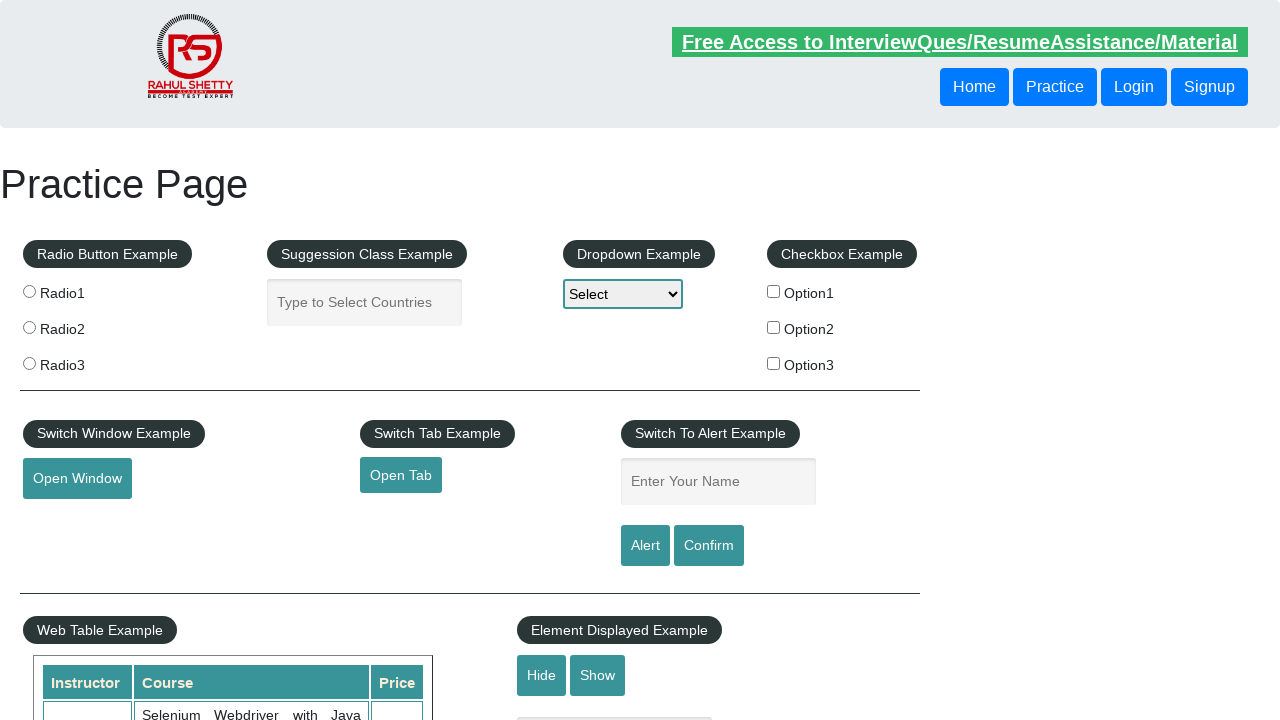

Opened footer link 1 in new tab using Ctrl+Click at (68, 520) on #gf-BIG >> xpath=//table/tbody/tr/td[1]/ul >> a >> nth=1
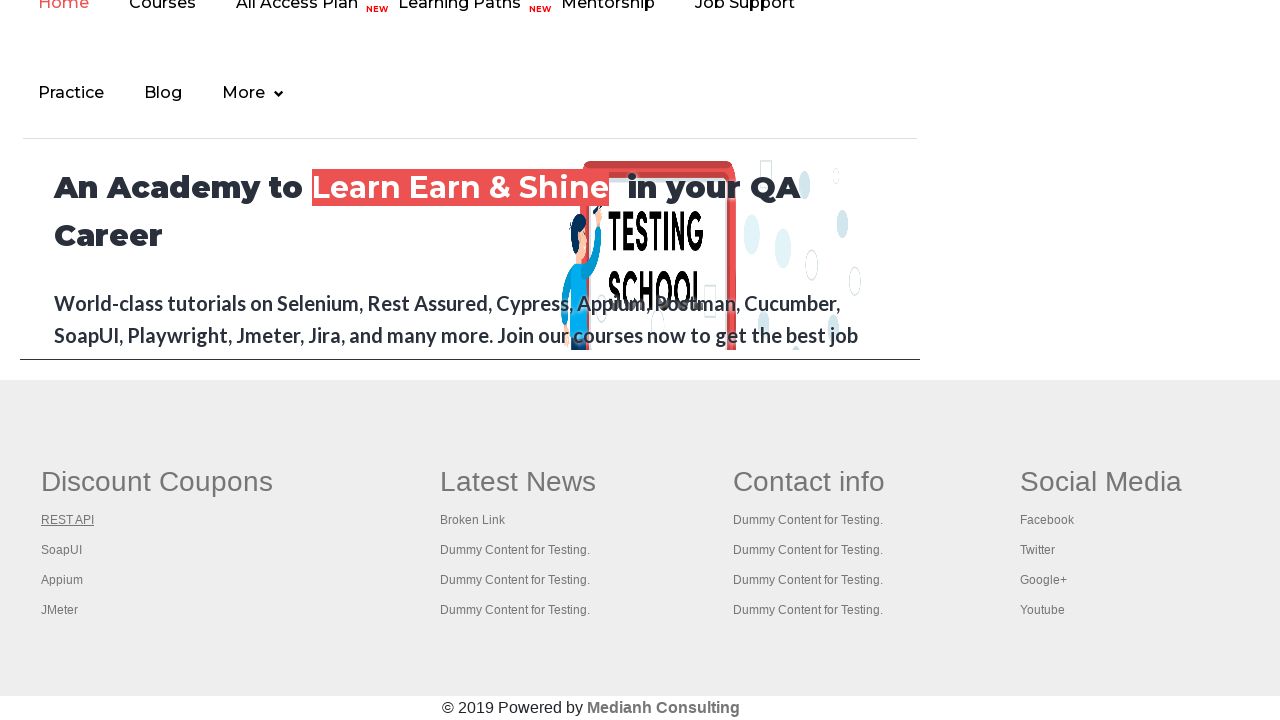

Waited 1 second for new tab to open
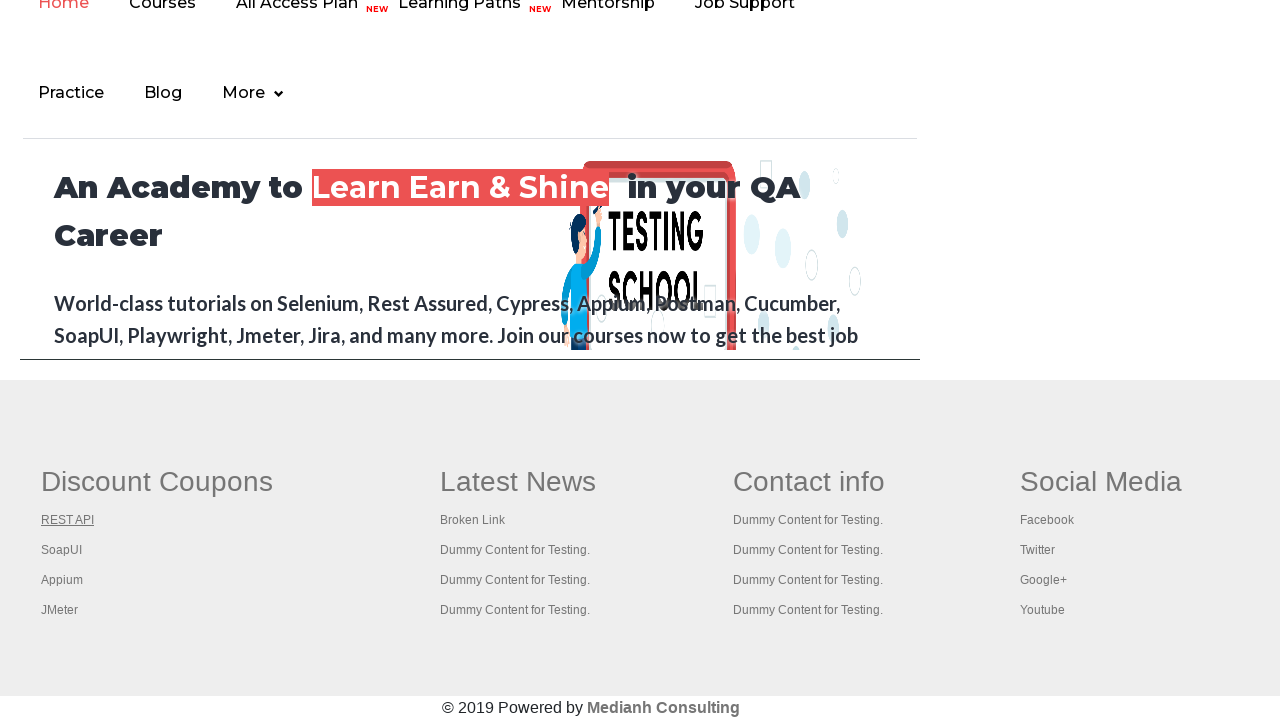

Located link at index 2 in first footer column
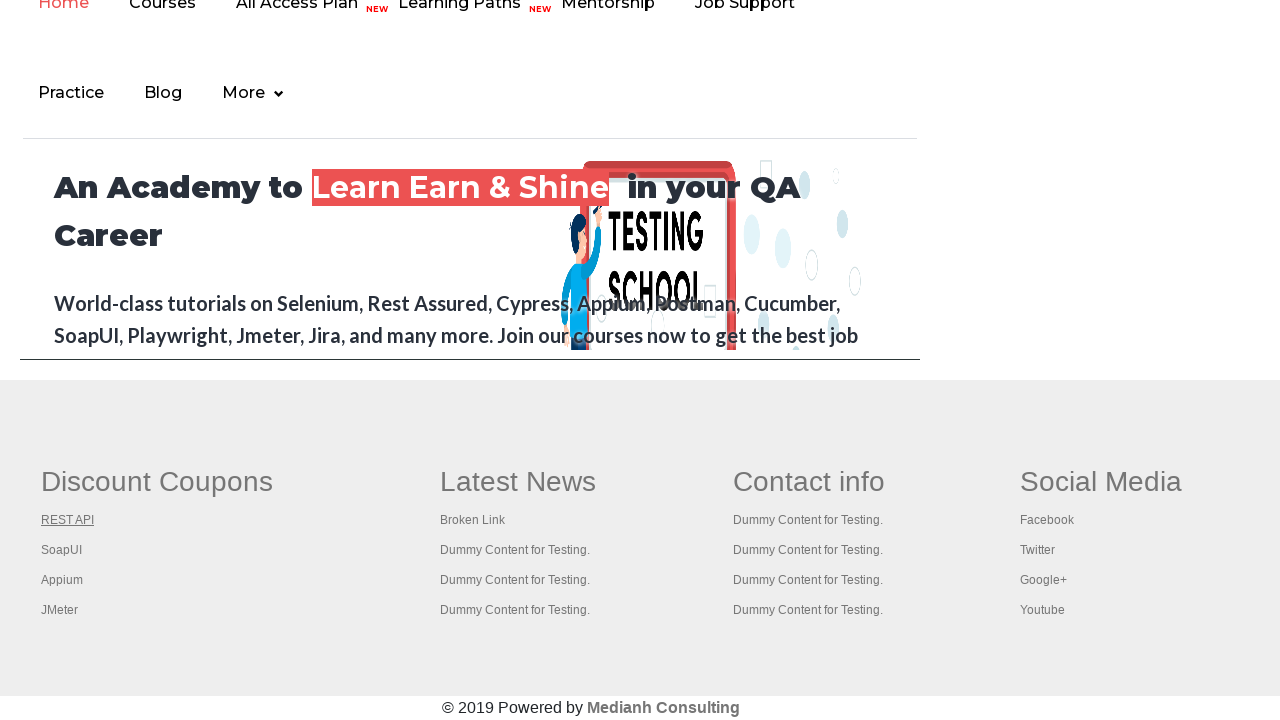

Opened footer link 2 in new tab using Ctrl+Click at (62, 550) on #gf-BIG >> xpath=//table/tbody/tr/td[1]/ul >> a >> nth=2
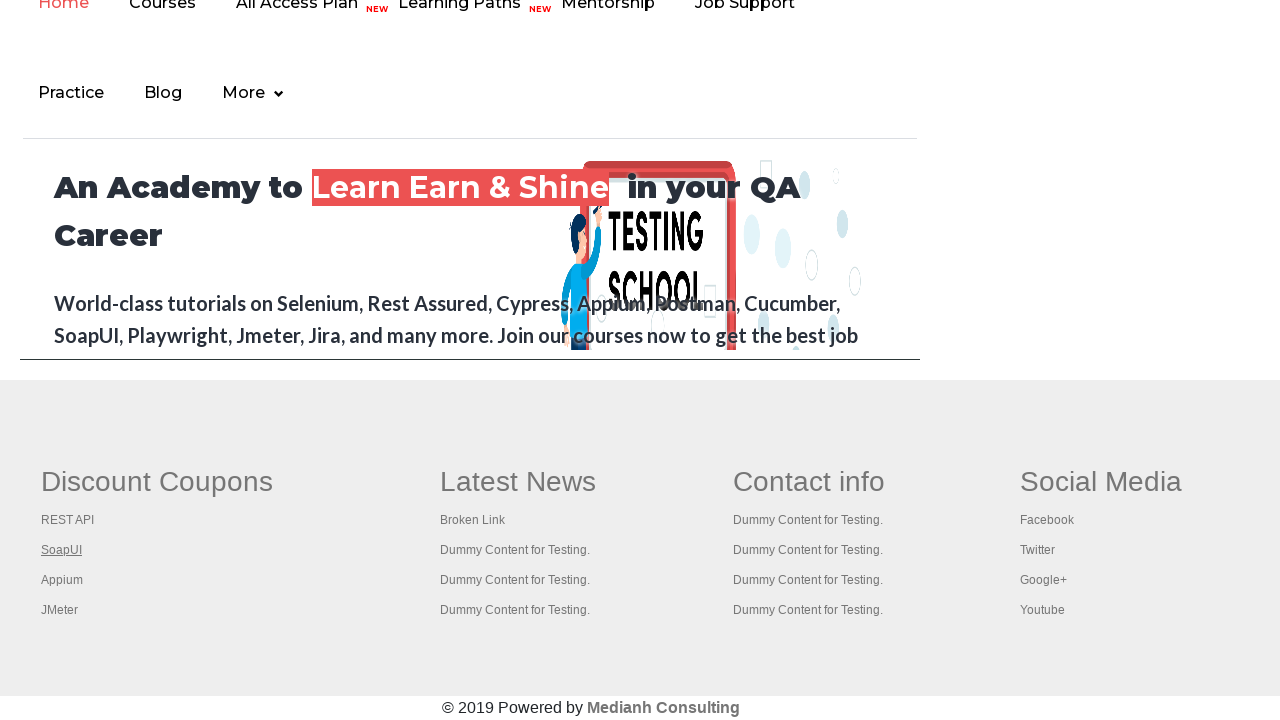

Waited 1 second for new tab to open
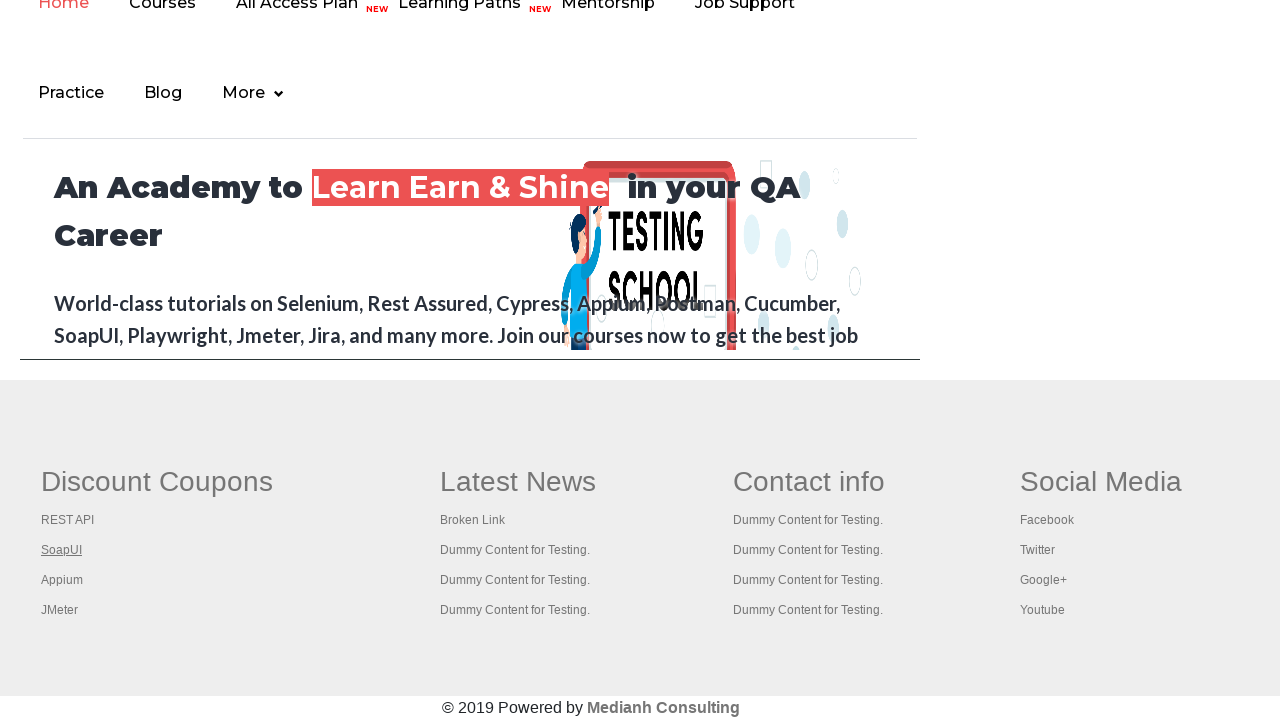

Located link at index 3 in first footer column
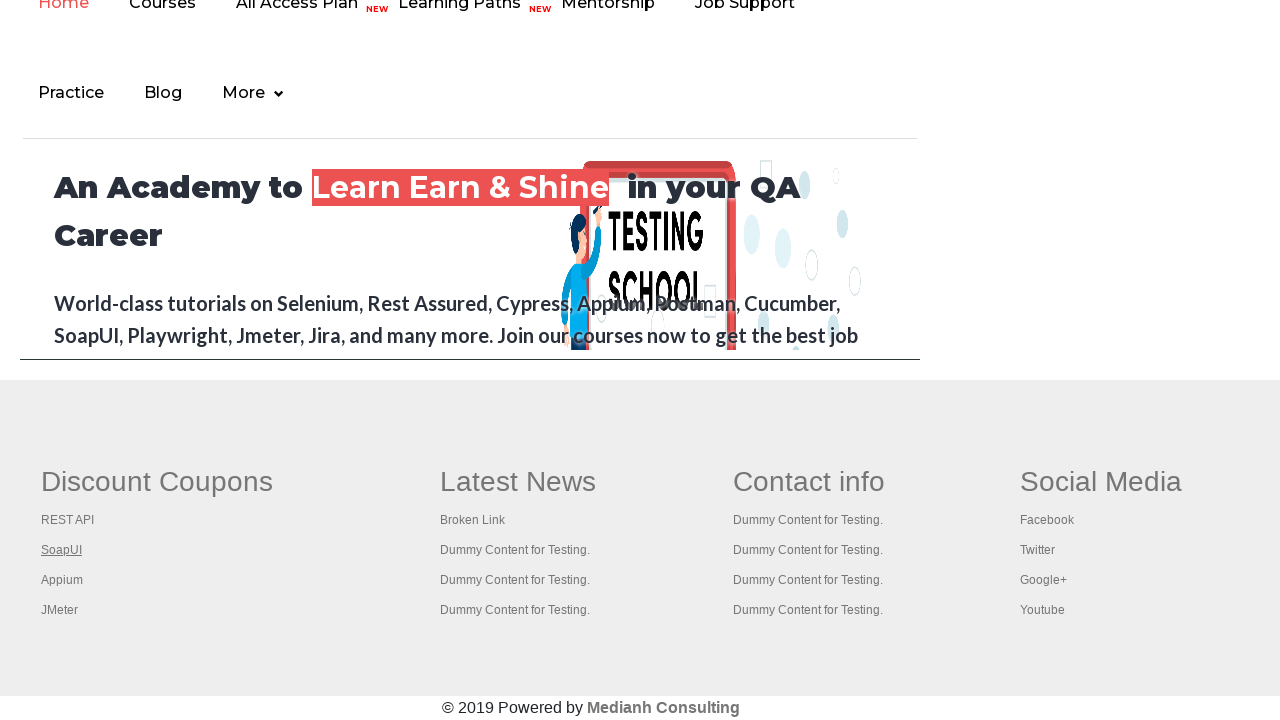

Opened footer link 3 in new tab using Ctrl+Click at (62, 580) on #gf-BIG >> xpath=//table/tbody/tr/td[1]/ul >> a >> nth=3
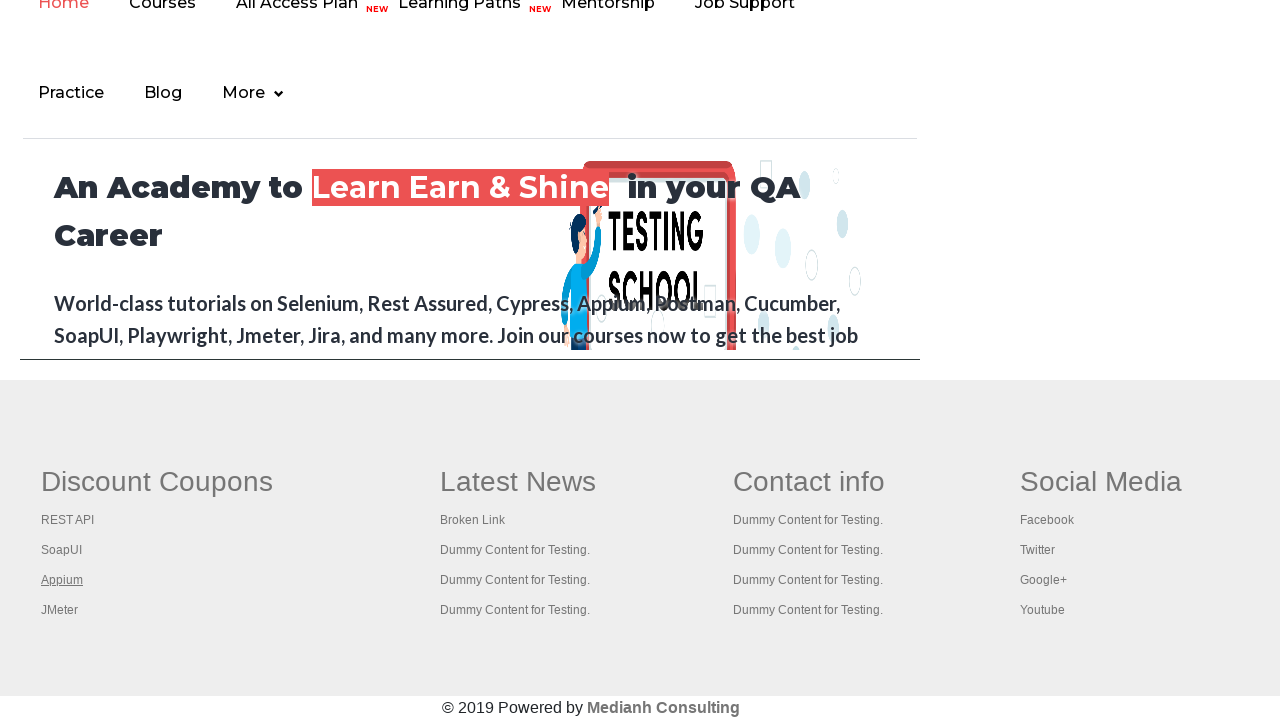

Waited 1 second for new tab to open
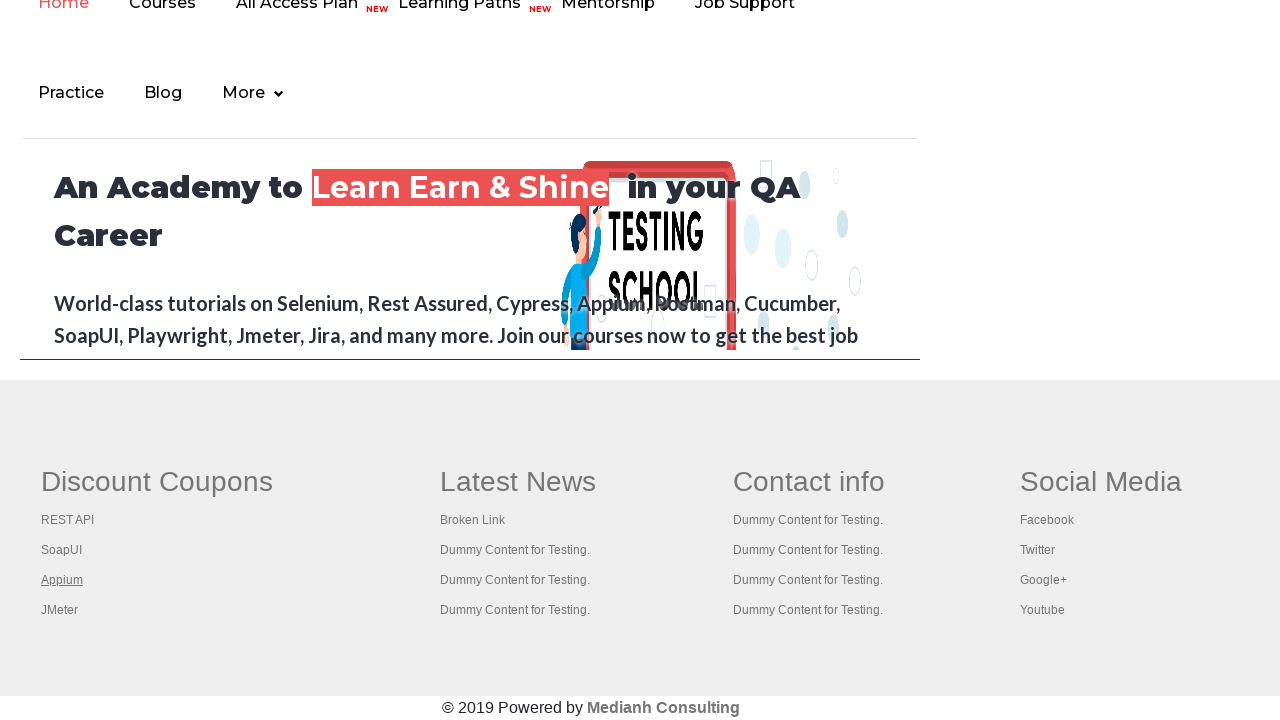

Located link at index 4 in first footer column
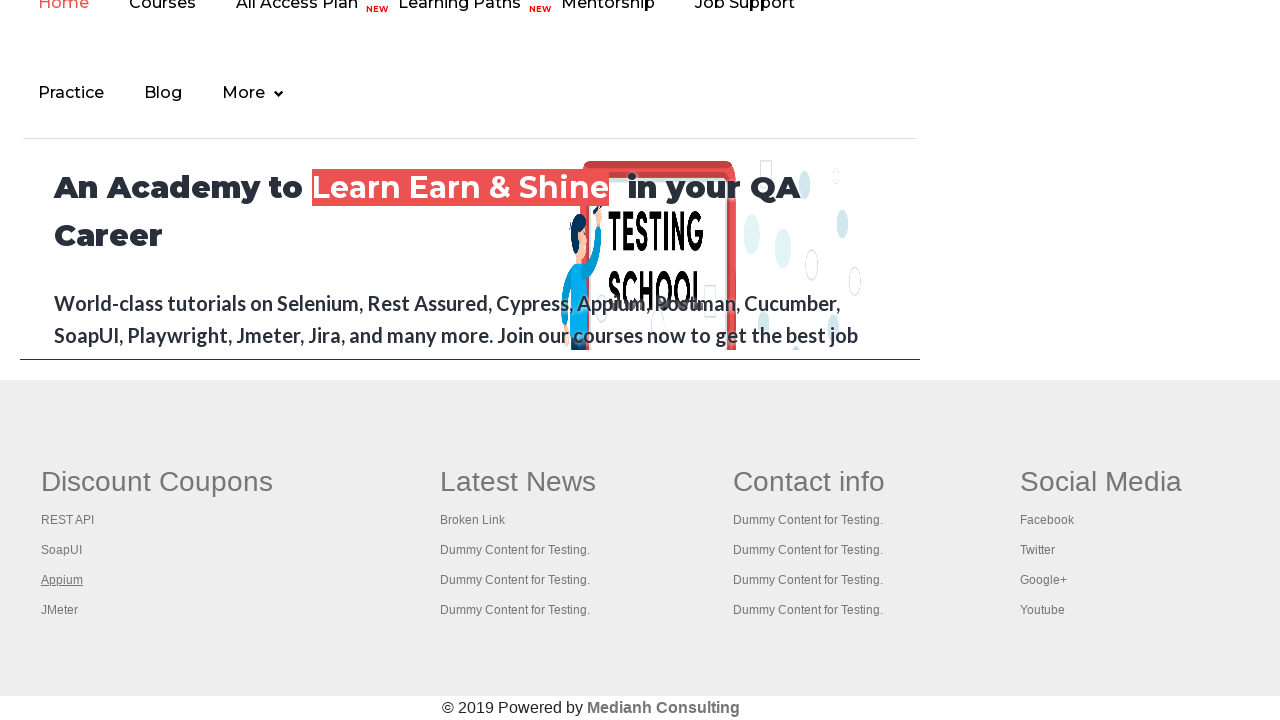

Opened footer link 4 in new tab using Ctrl+Click at (60, 610) on #gf-BIG >> xpath=//table/tbody/tr/td[1]/ul >> a >> nth=4
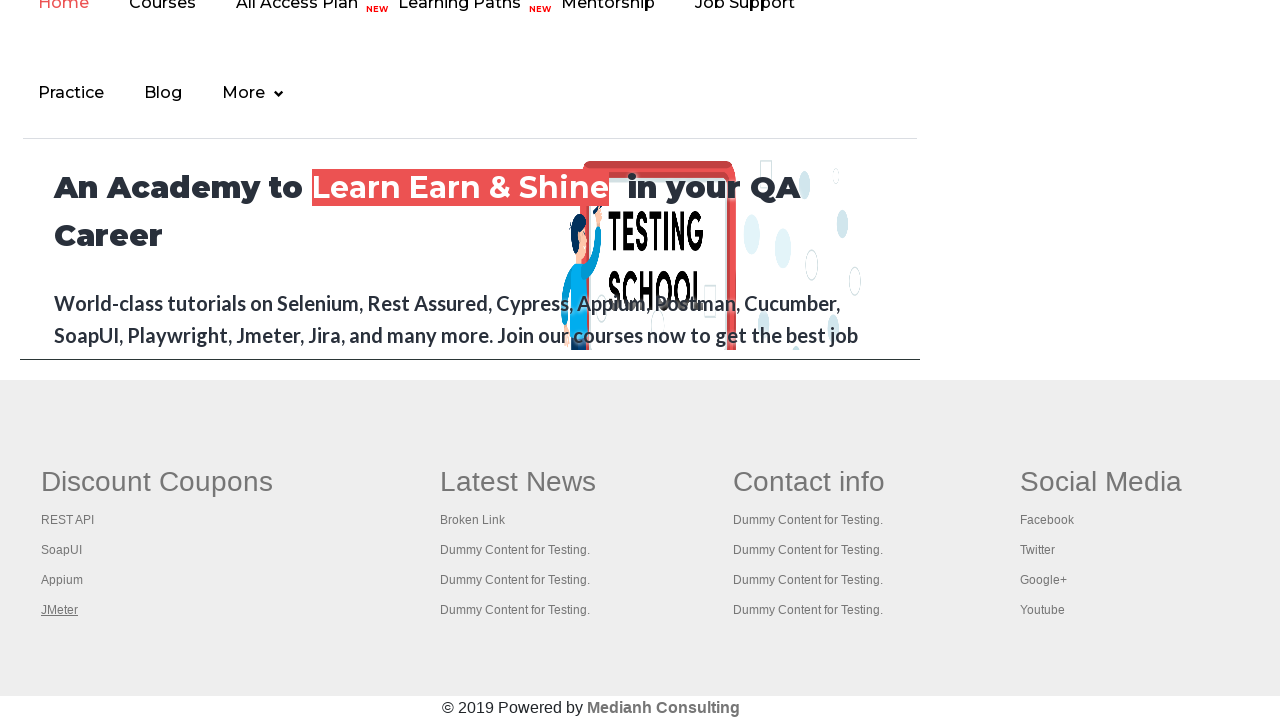

Waited 1 second for new tab to open
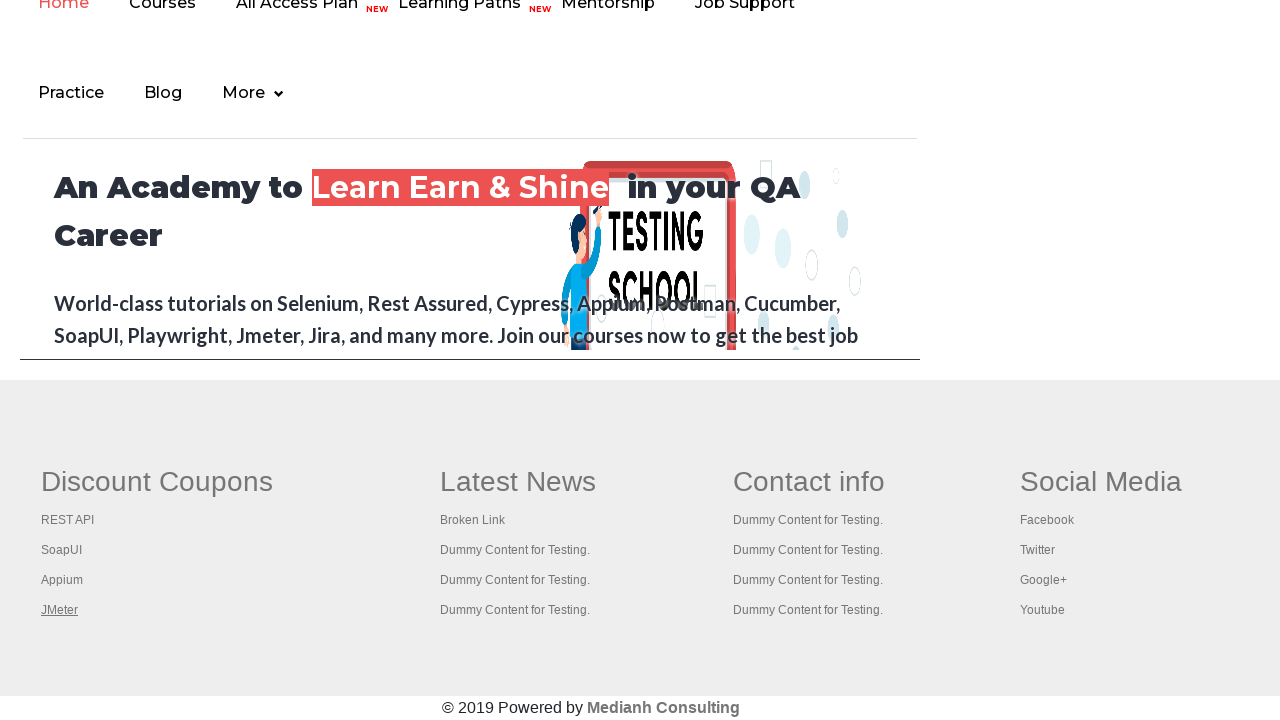

Retrieved all open pages/tabs from context
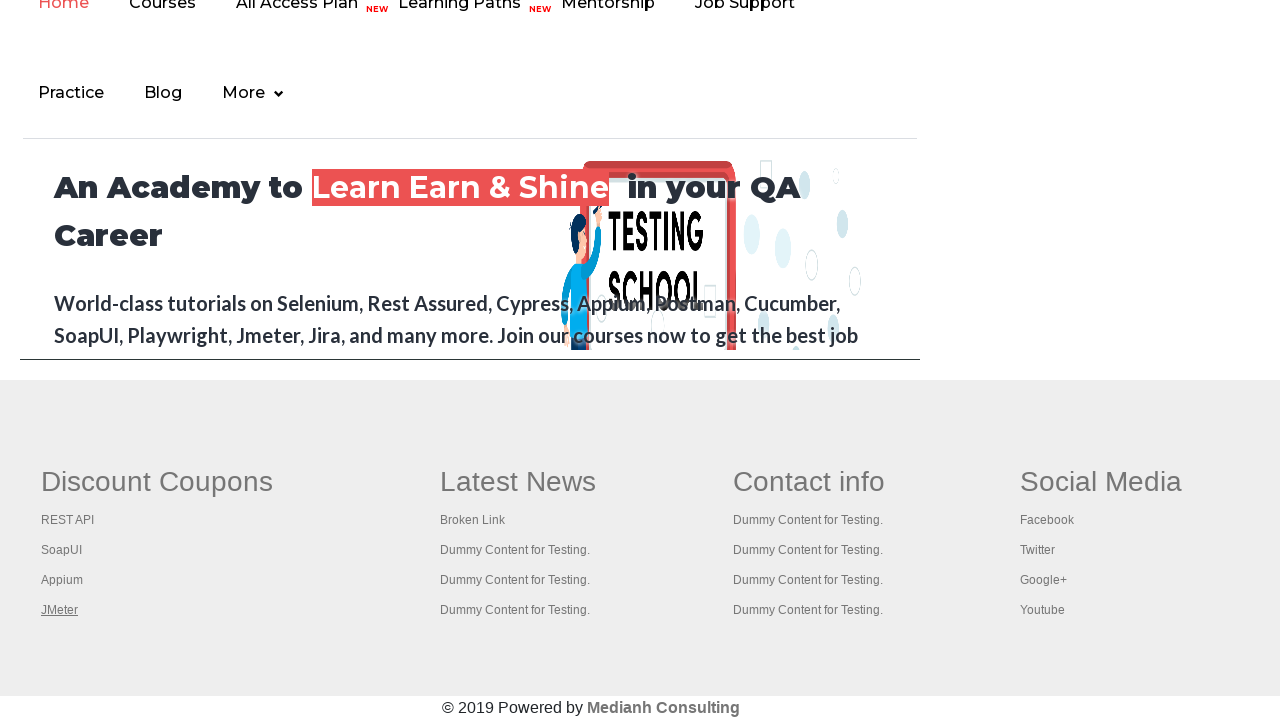

Verified page title: Practice Page
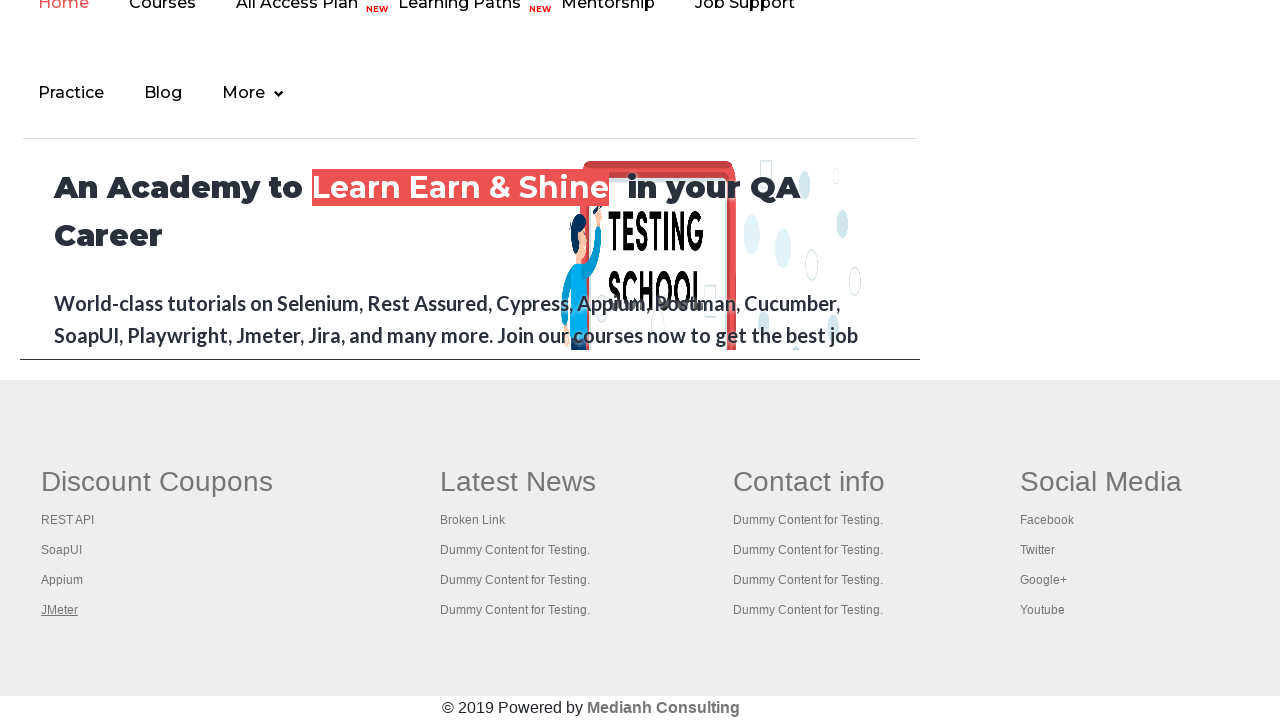

Verified page title: REST API Tutorial
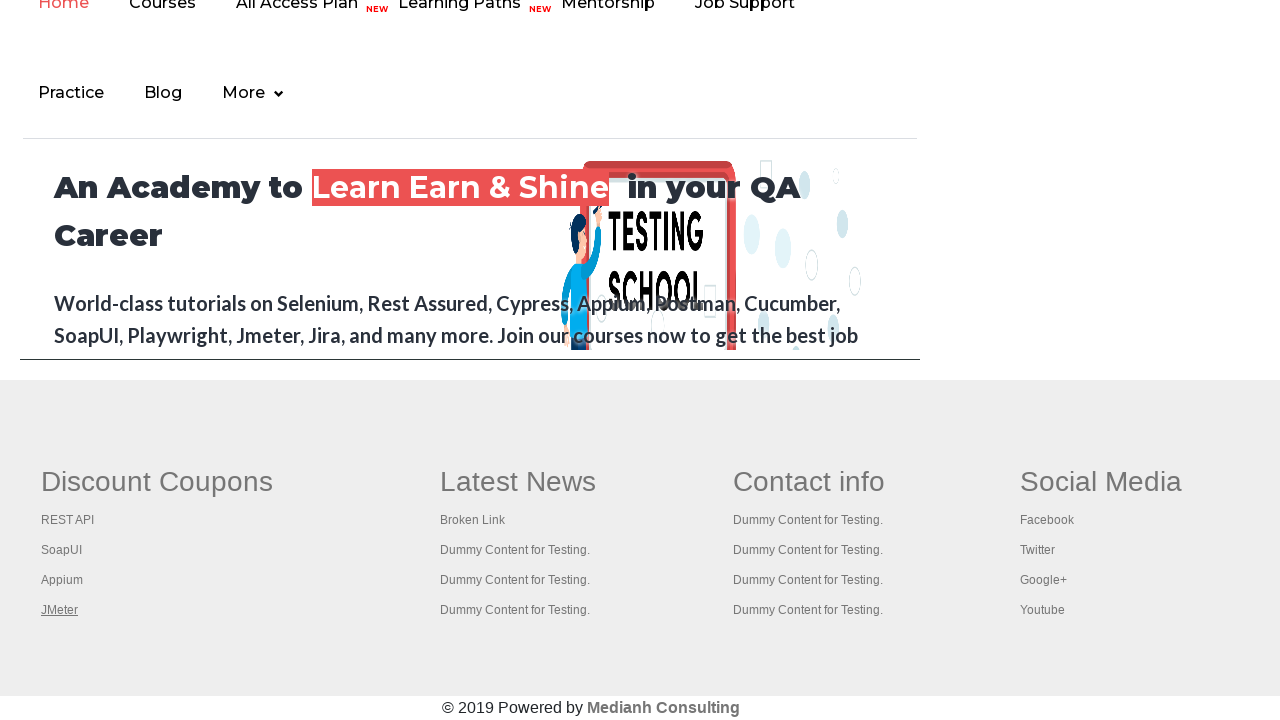

Verified page title: The World’s Most Popular API Testing Tool | SoapUI
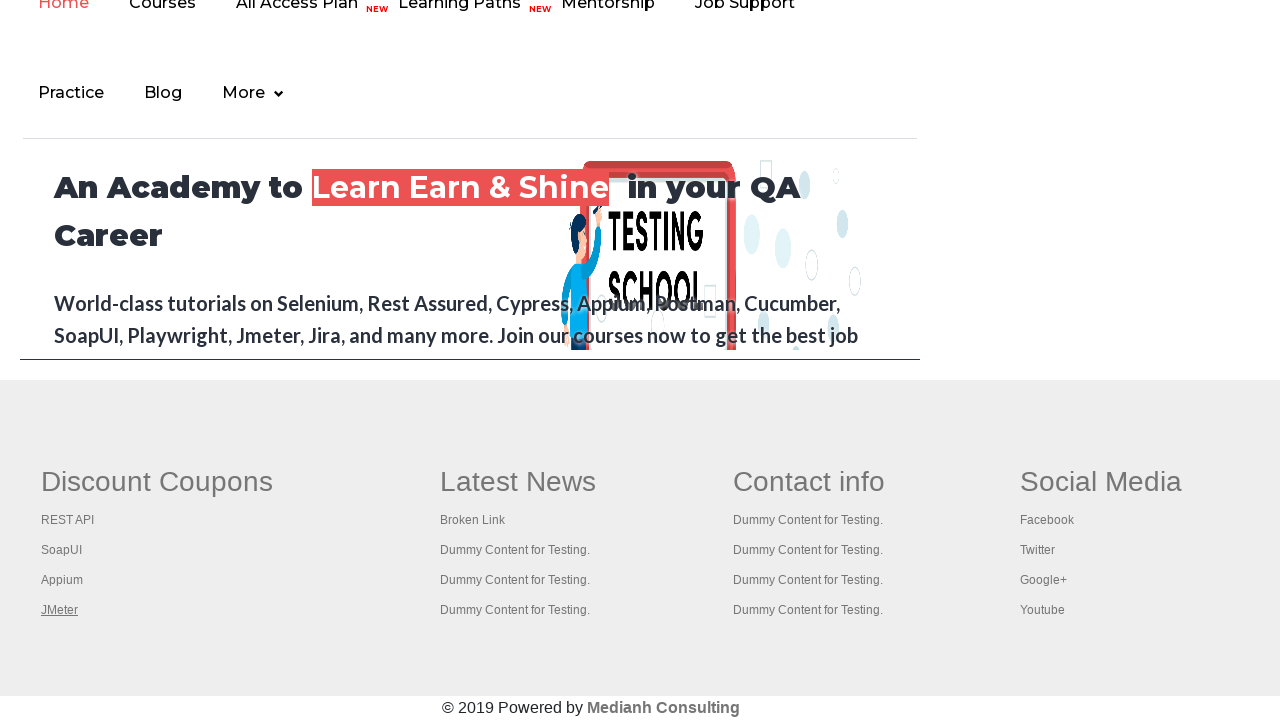

Verified page title: Appium tutorial for Mobile Apps testing | RahulShetty Academy | Rahul
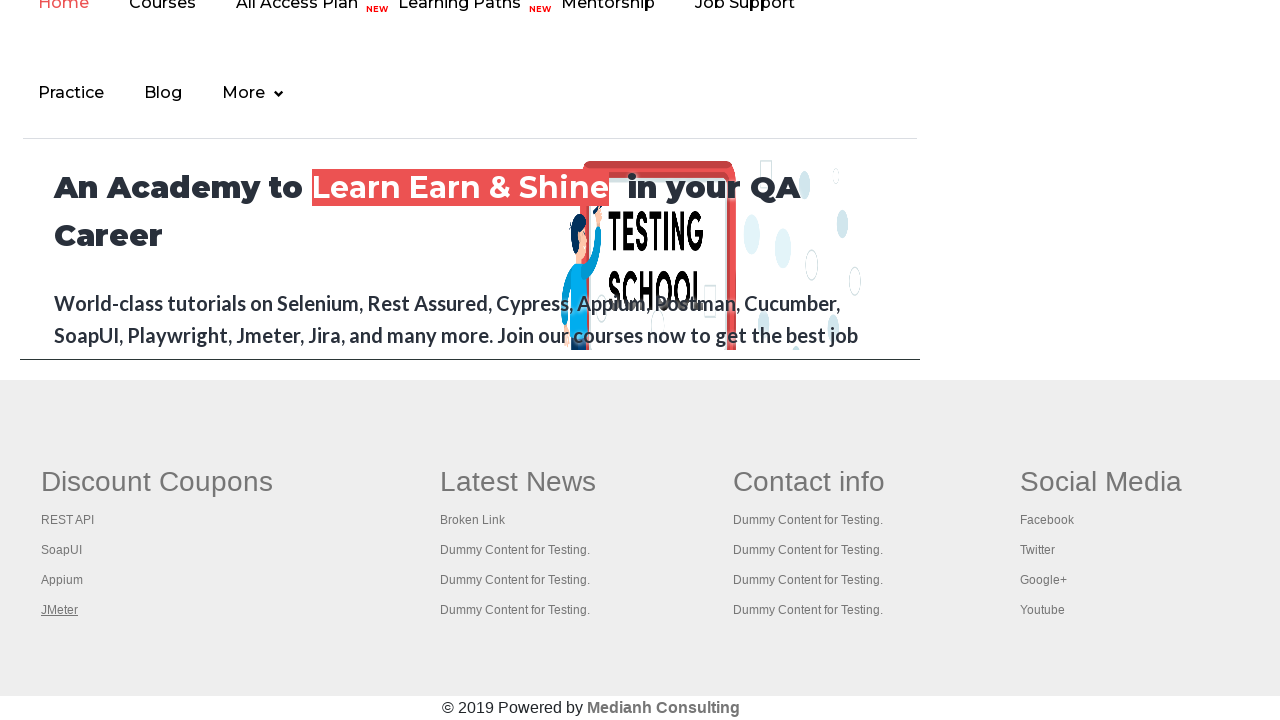

Verified page title: Apache JMeter - Apache JMeter™
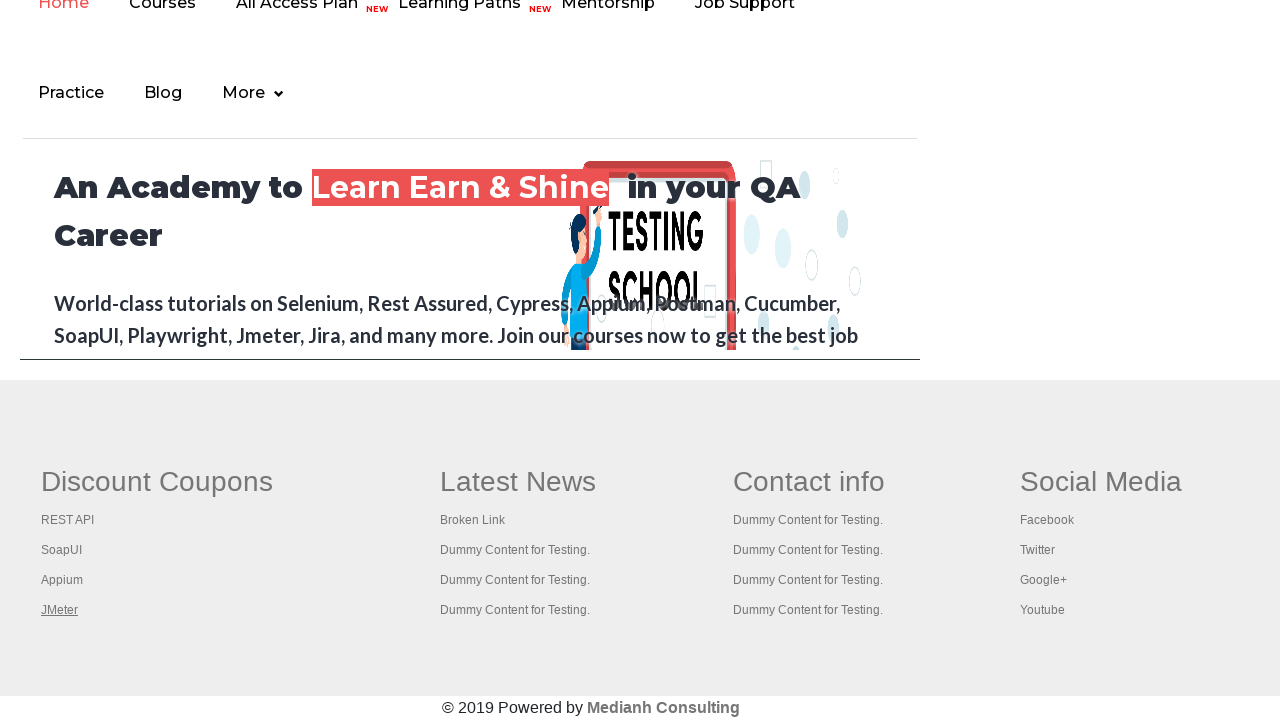

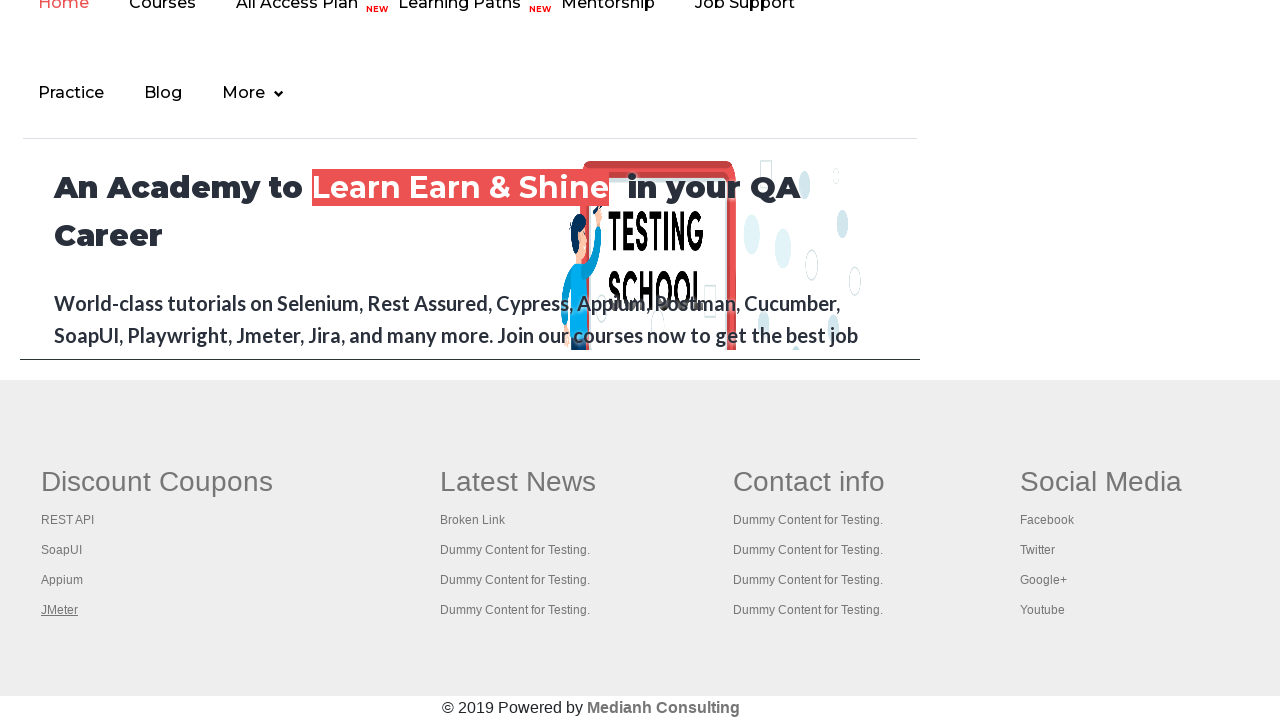